Navigates to the Platzi website homepage to verify it loads correctly

Starting URL: https://www.platzi.com

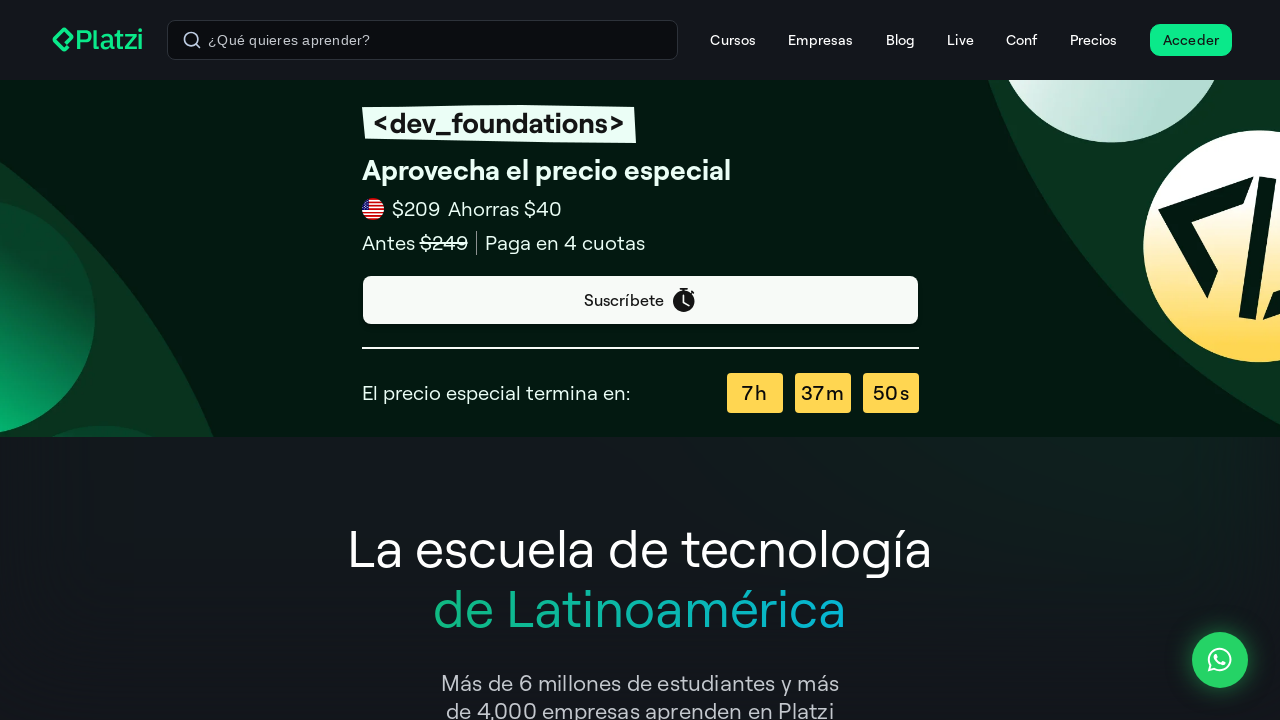

Waited for Platzi homepage to load (domcontentloaded state)
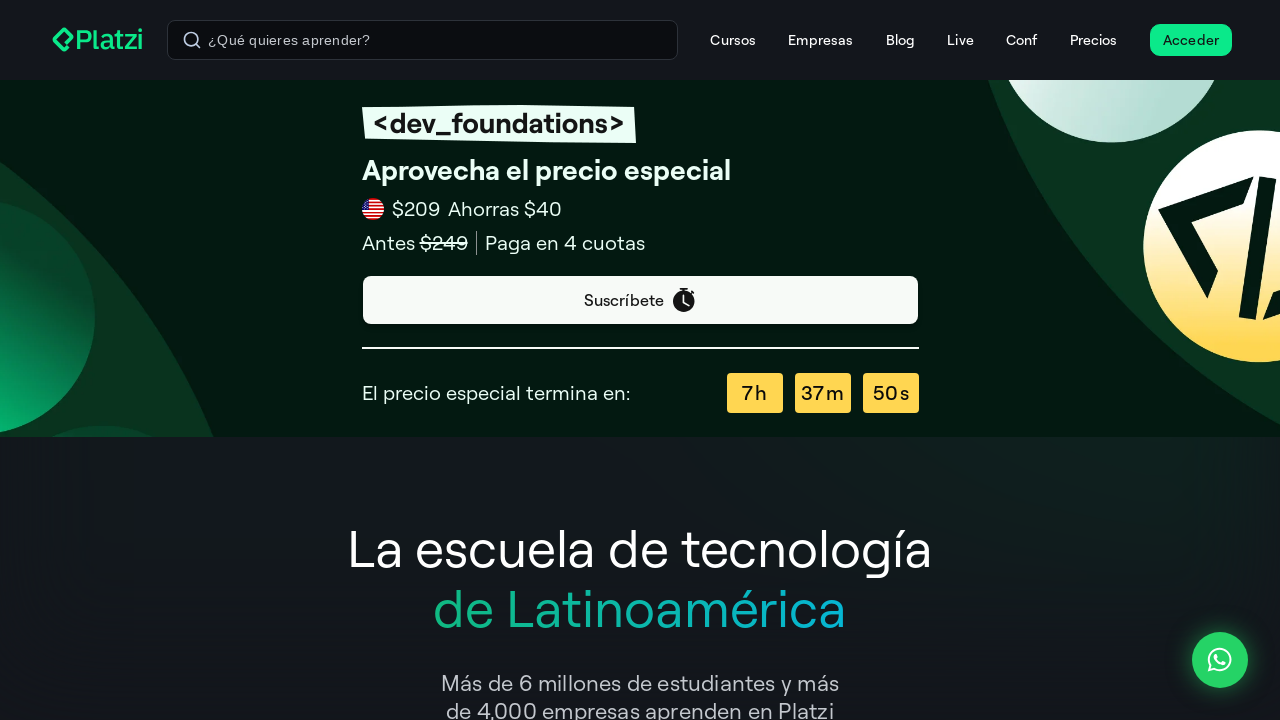

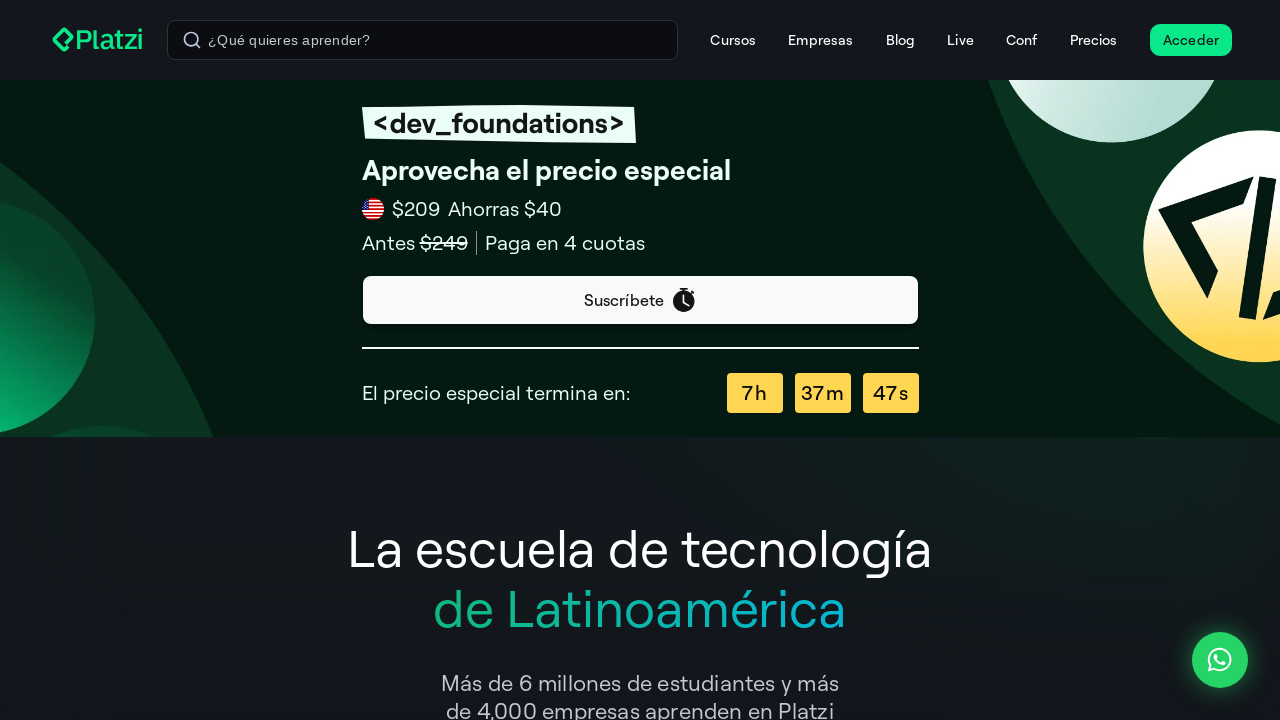